Tests navigation and product interaction by clicking the Submit button, navigating to Shop page via link, and adding a Blackberry product to cart.

Starting URL: https://rahulshettyacademy.com/angularpractice/

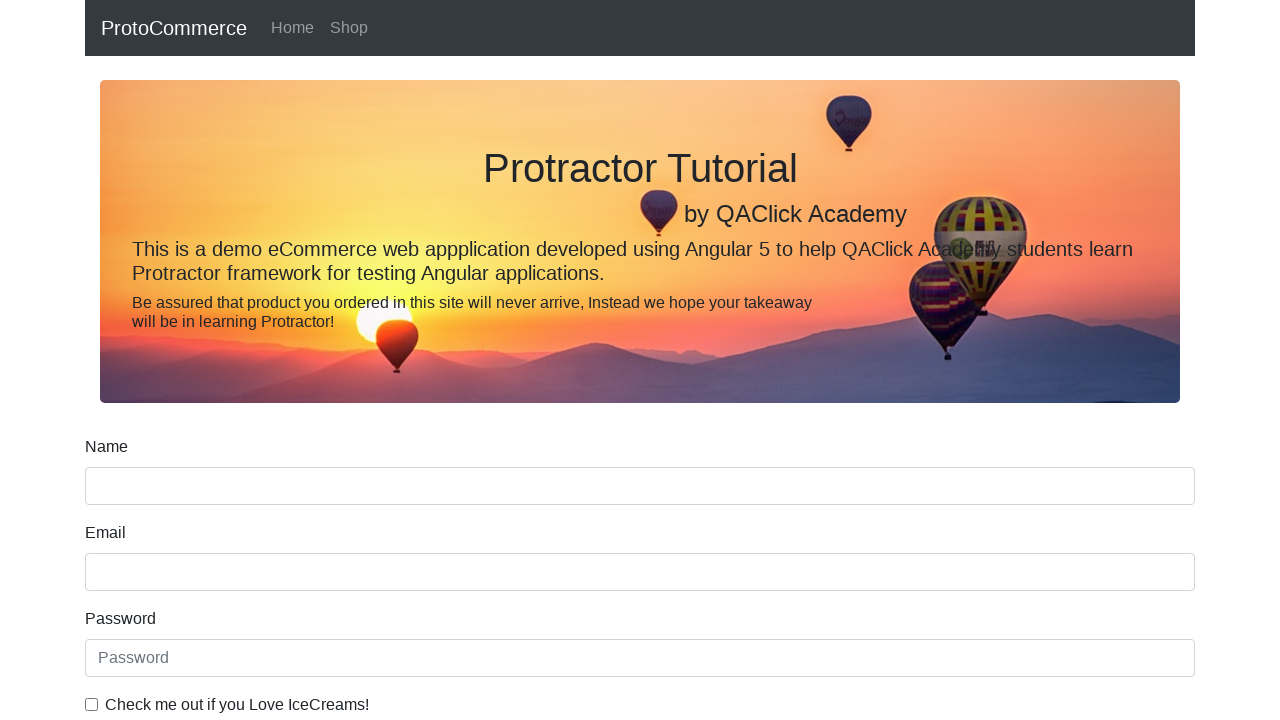

Clicked Submit button at (123, 491) on internal:role=button[name="Submit"i]
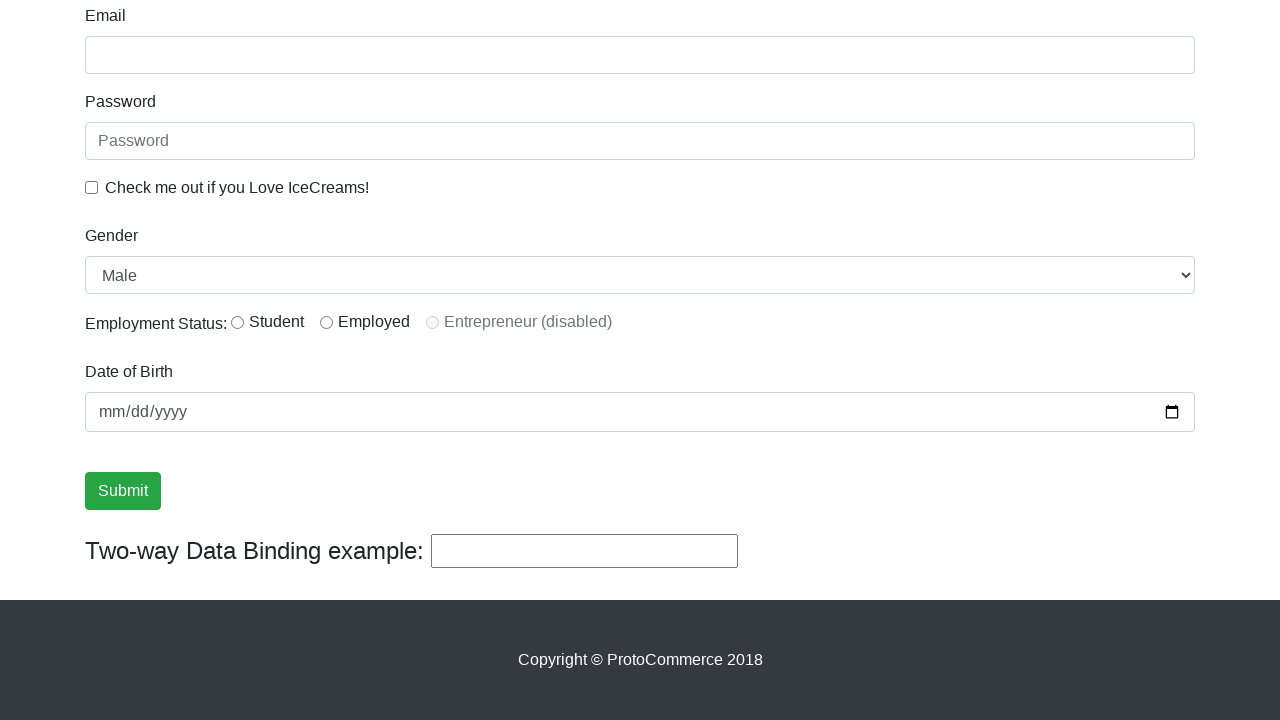

Clicked Shop link to navigate to Shop page at (349, 28) on internal:role=link[name="Shop"i]
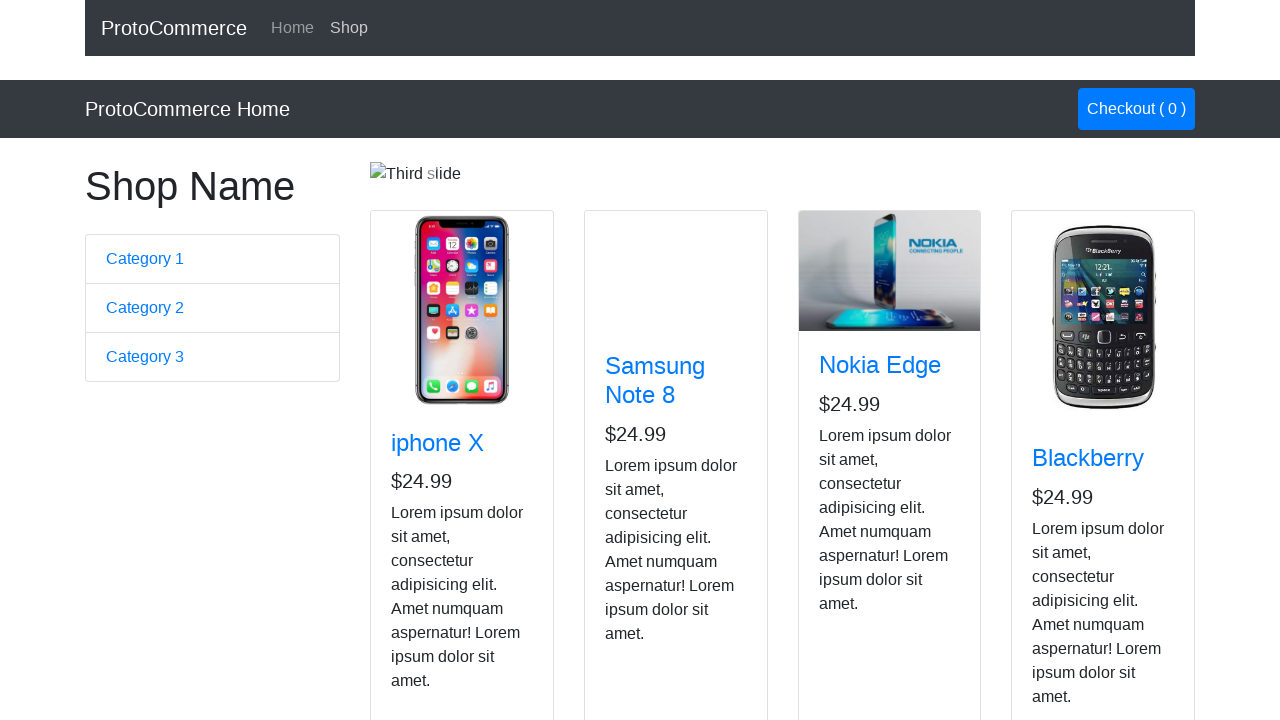

Added Blackberry product to cart at (1068, 528) on app-card >> internal:has-text="Blackberry"i >> nth=0 >> internal:role=button
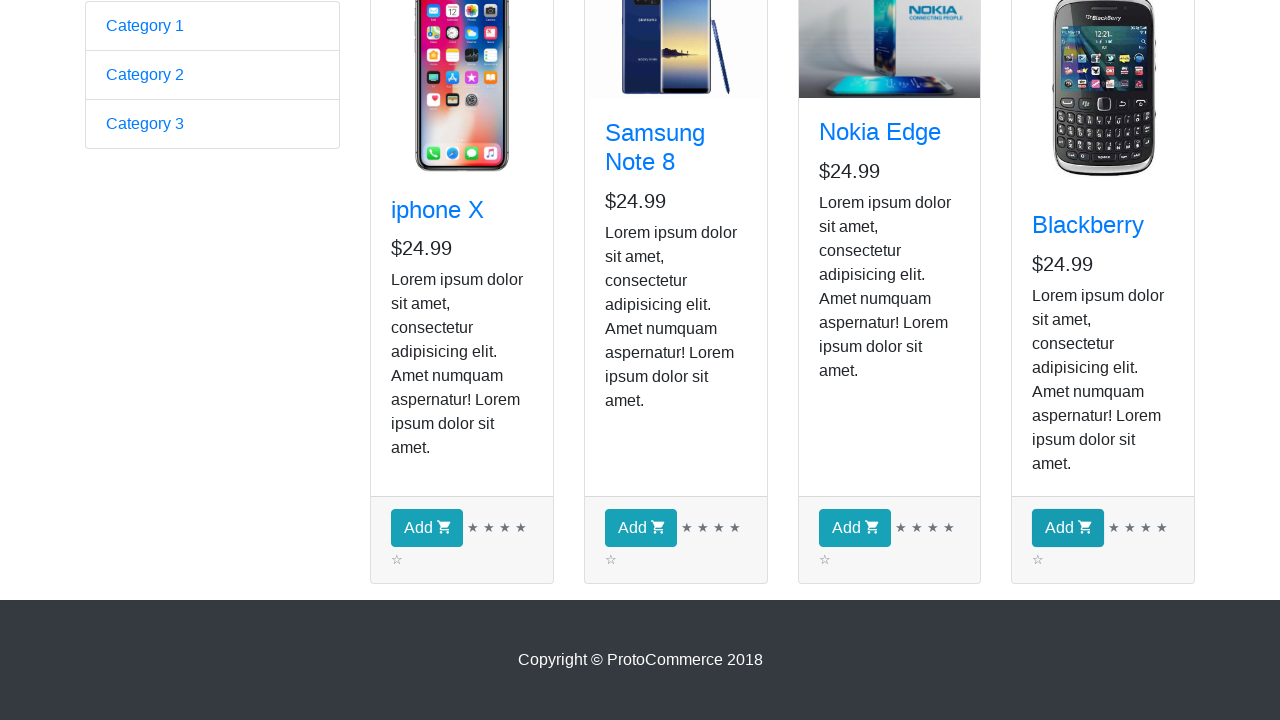

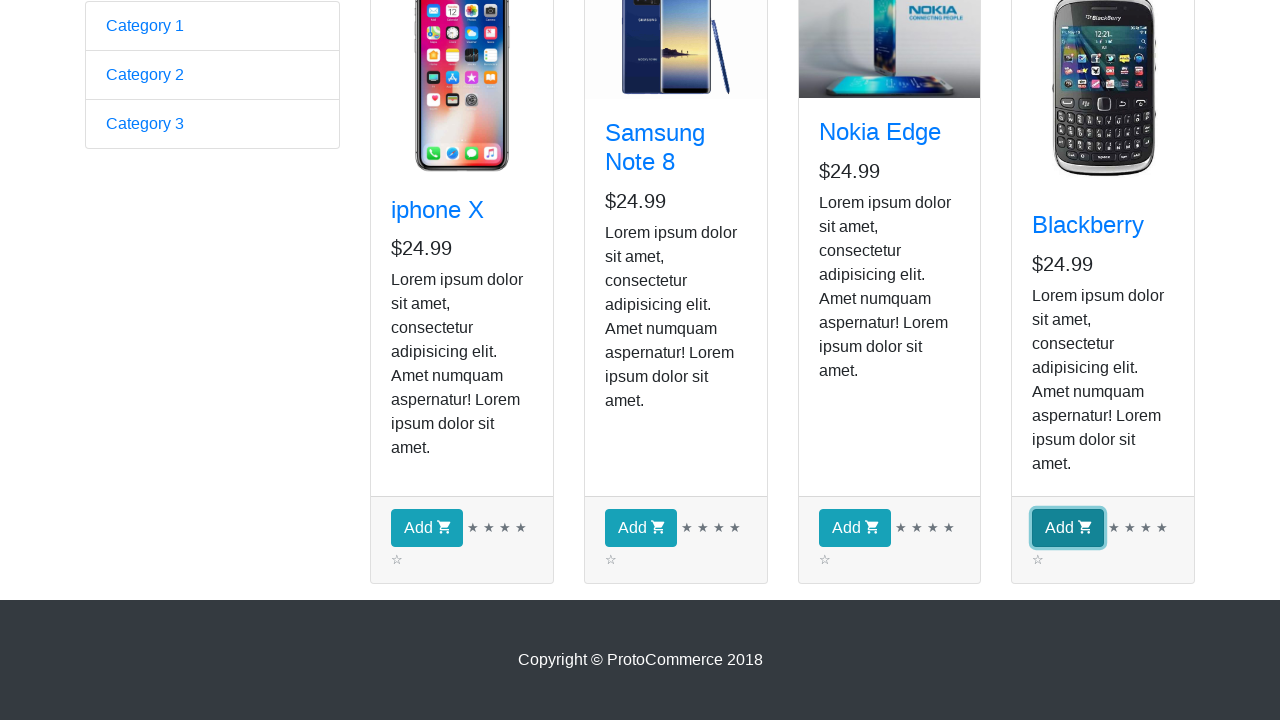